Tests AJIO website's search and filter functionality by searching for bags, applying gender and category filters, and verifying the results are displayed

Starting URL: https://www.ajio.com/

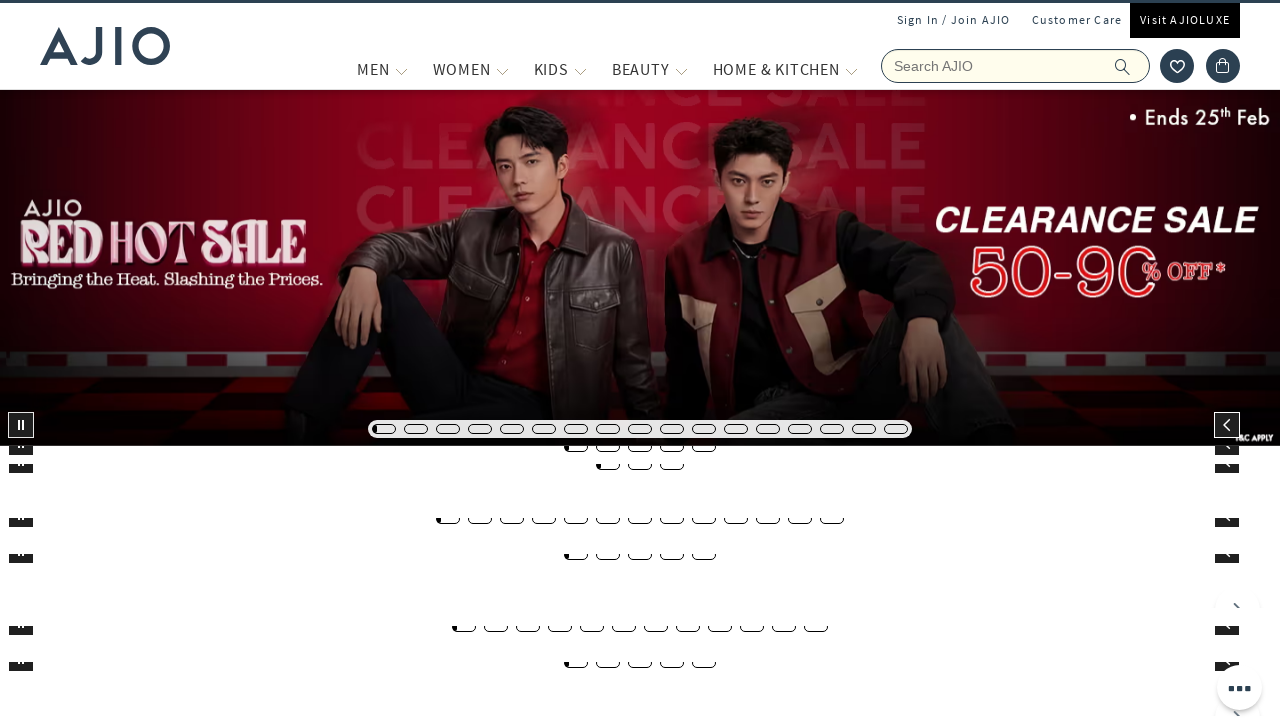

Filled search field with 'Bags' on input[name='searchVal']
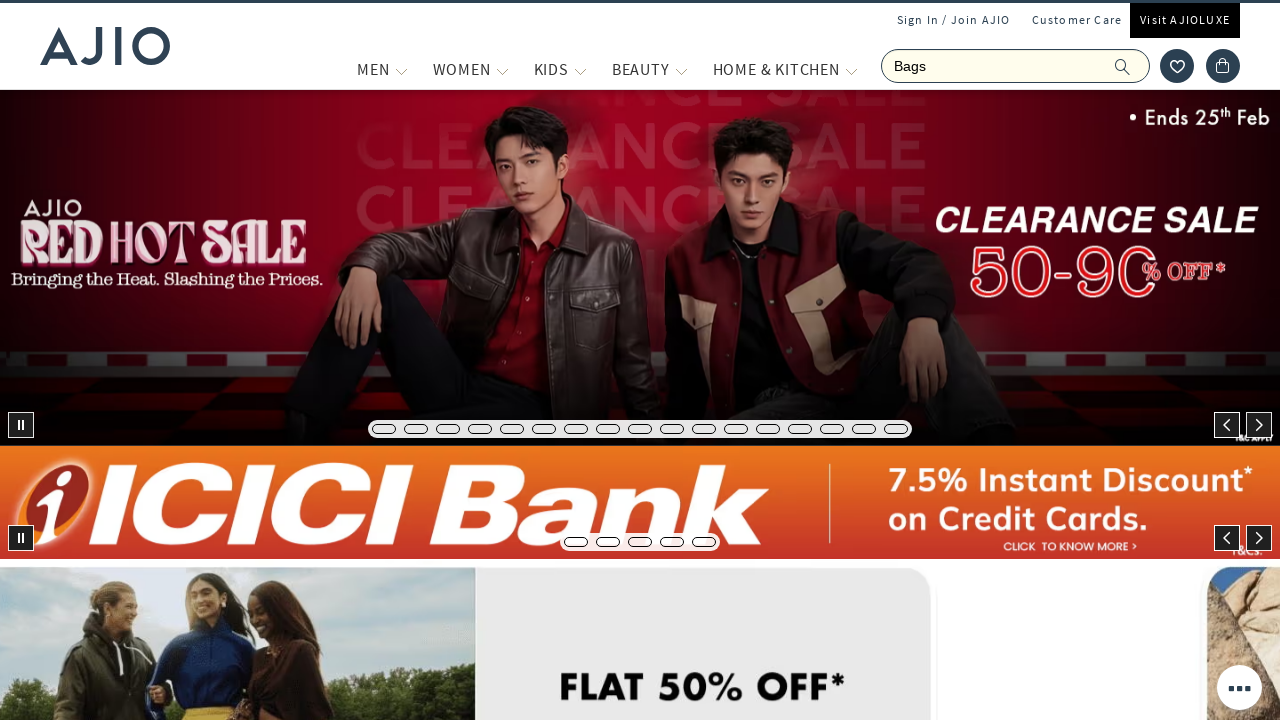

Pressed Enter to submit search for bags on input[name='searchVal']
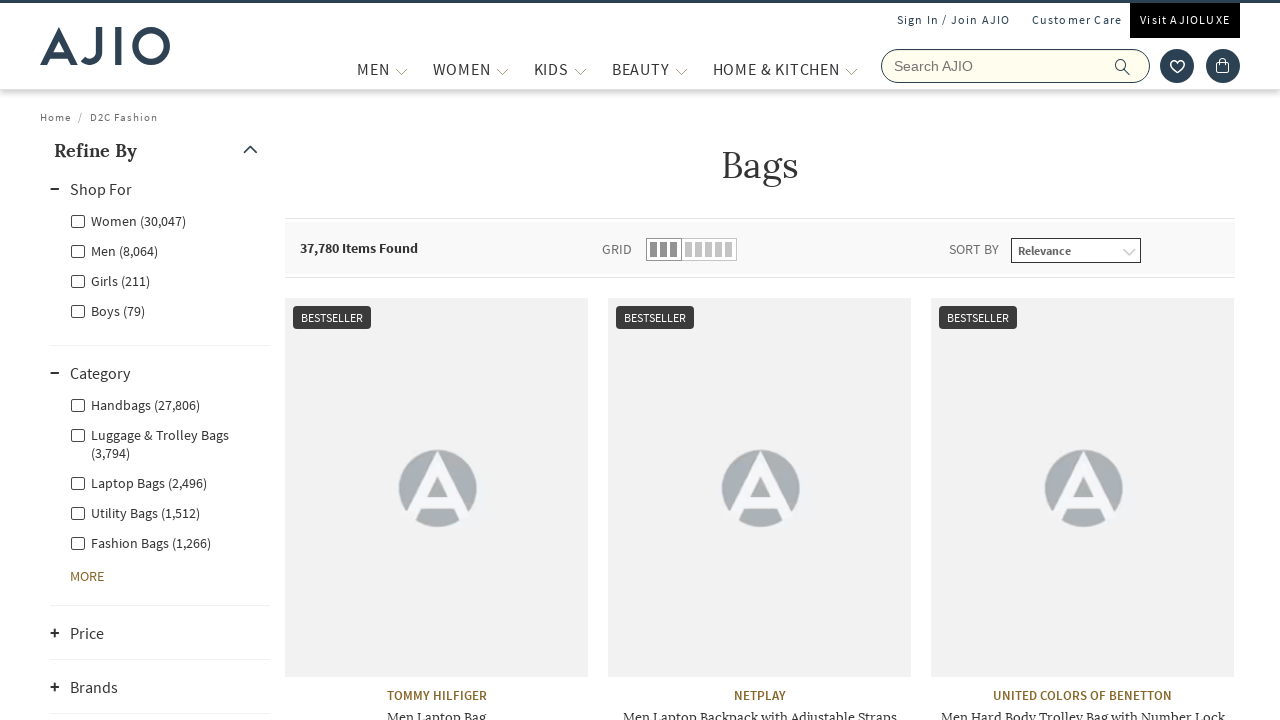

Waited 5 seconds for search results to load
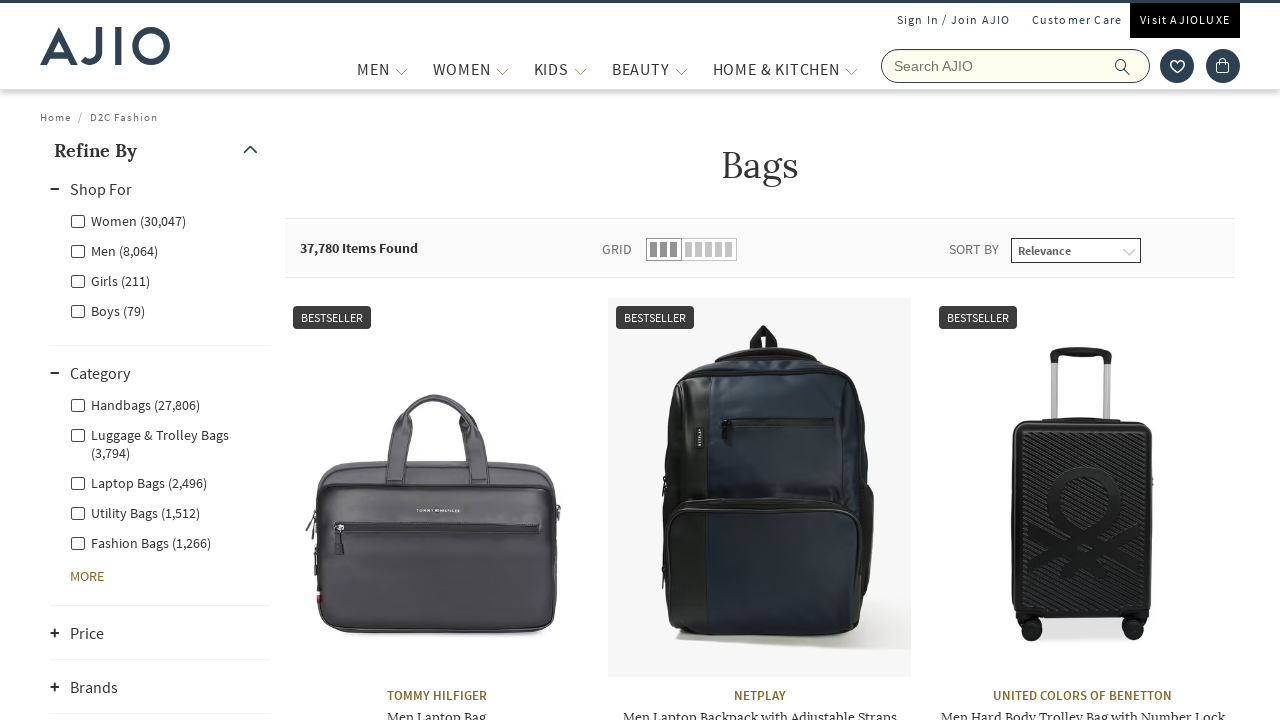

Clicked gender filter for 'Men' at (114, 250) on xpath=//label[@for='Men']
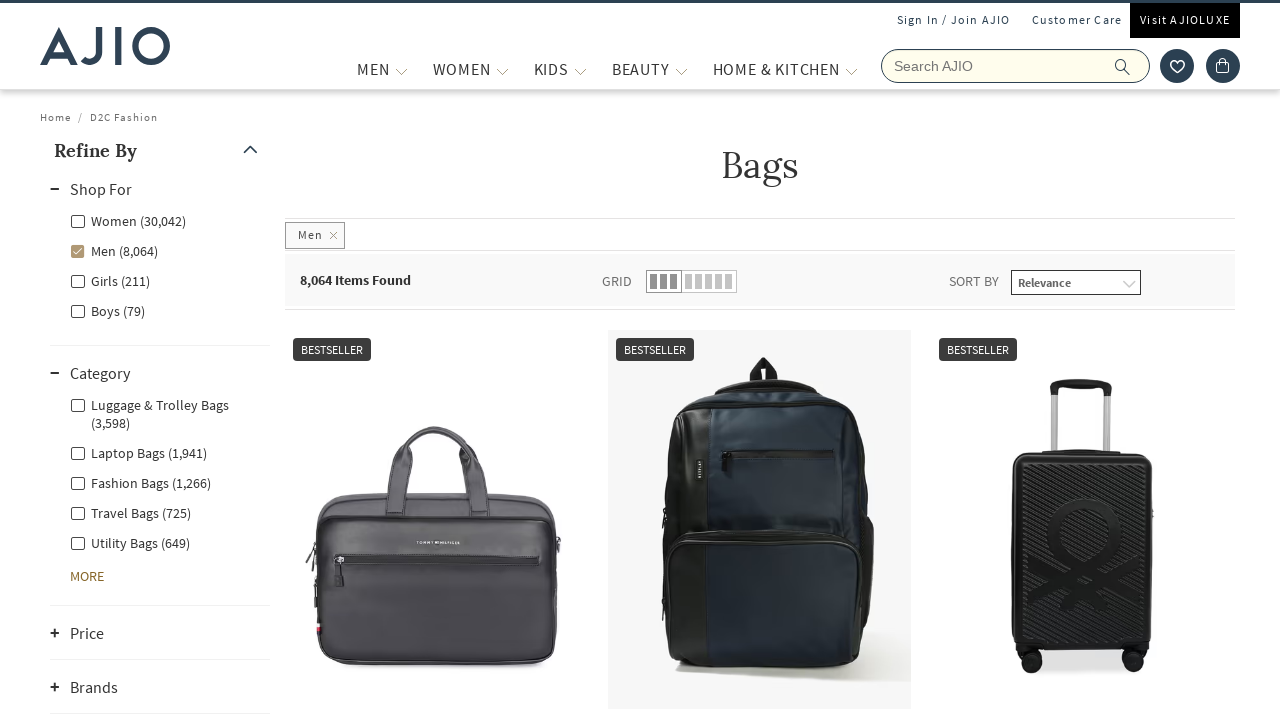

Waited 5 seconds for gender filter to apply
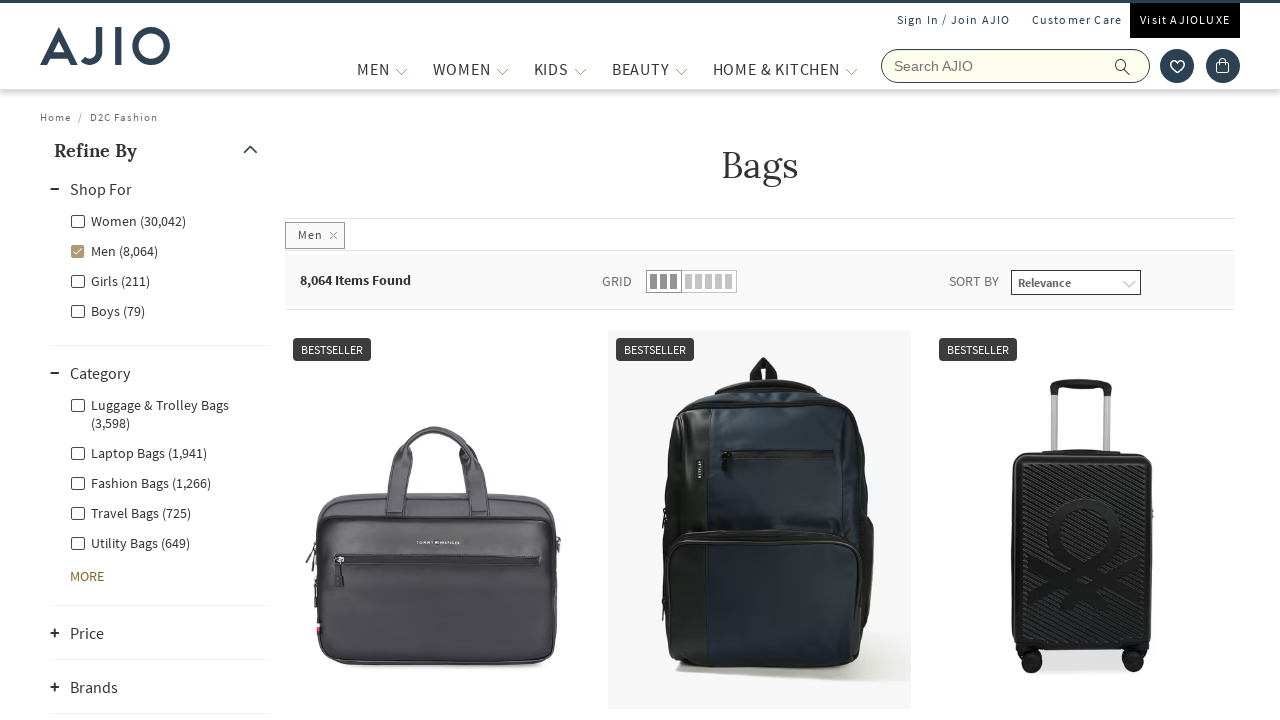

Clicked category filter for 'Men - Fashion Bags' at (140, 482) on xpath=//label[@for='Men - Fashion Bags']
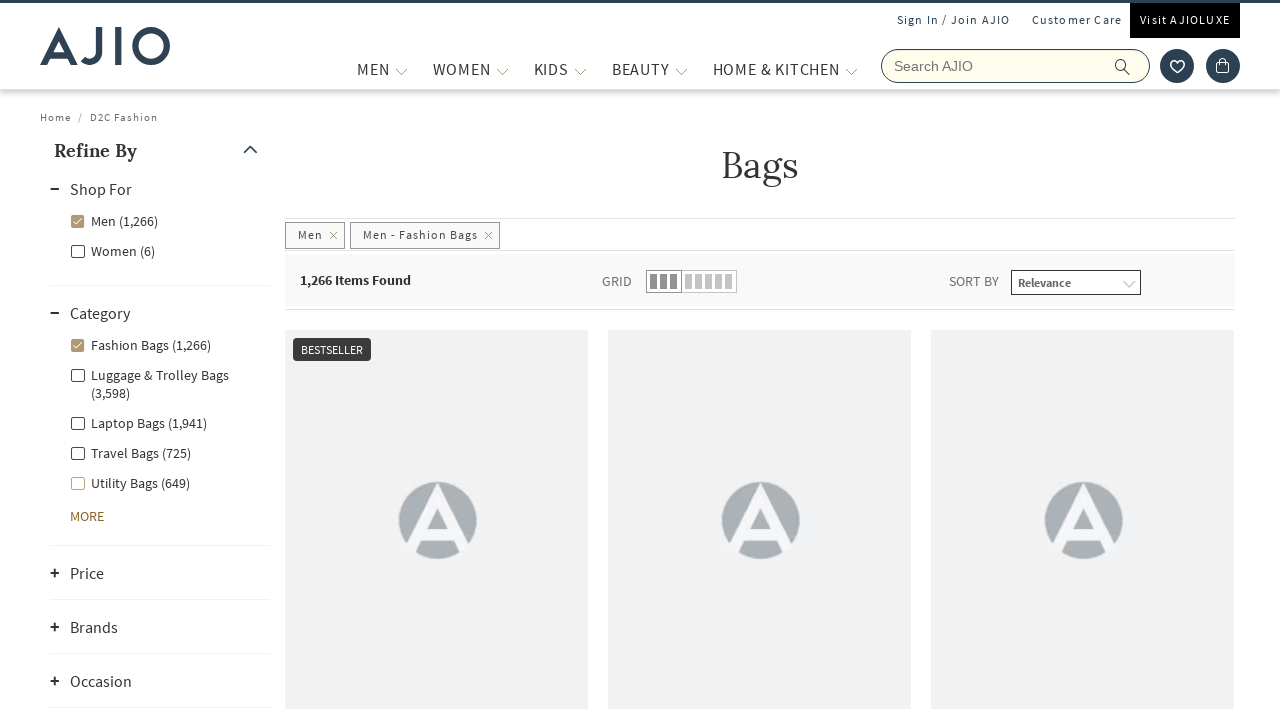

Waited 5 seconds for category filter to apply
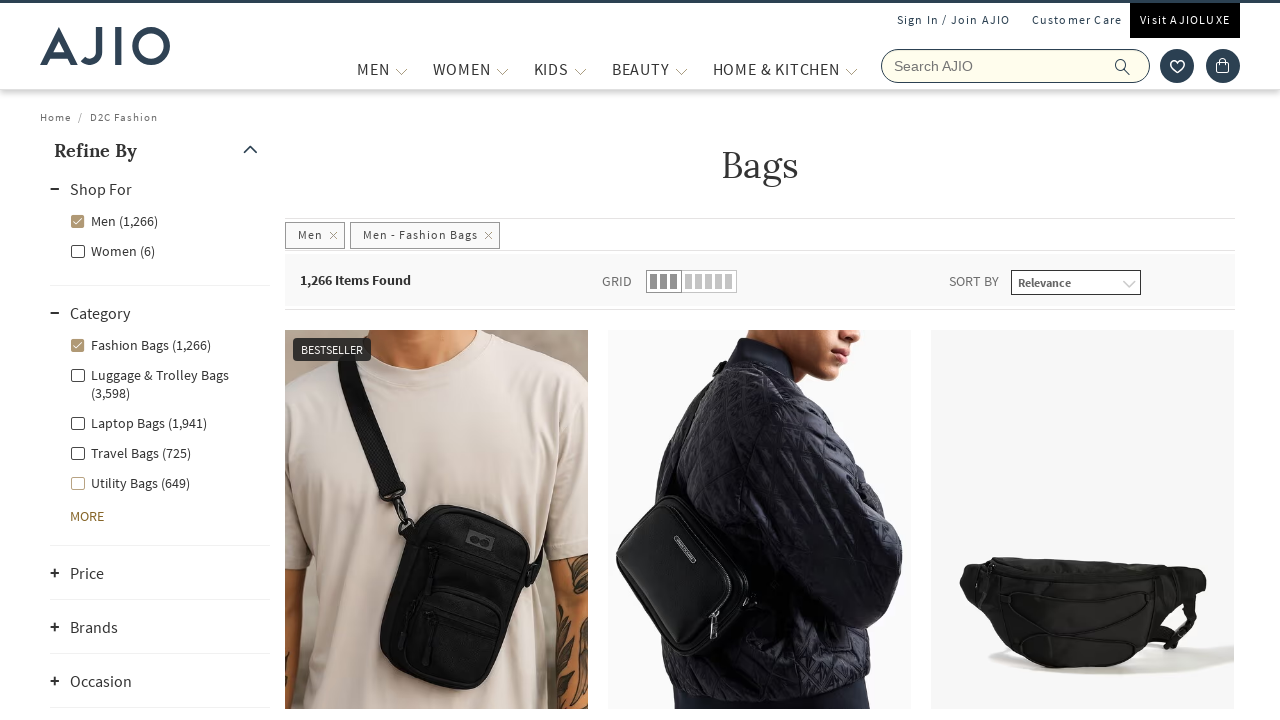

Verified results length selector is present
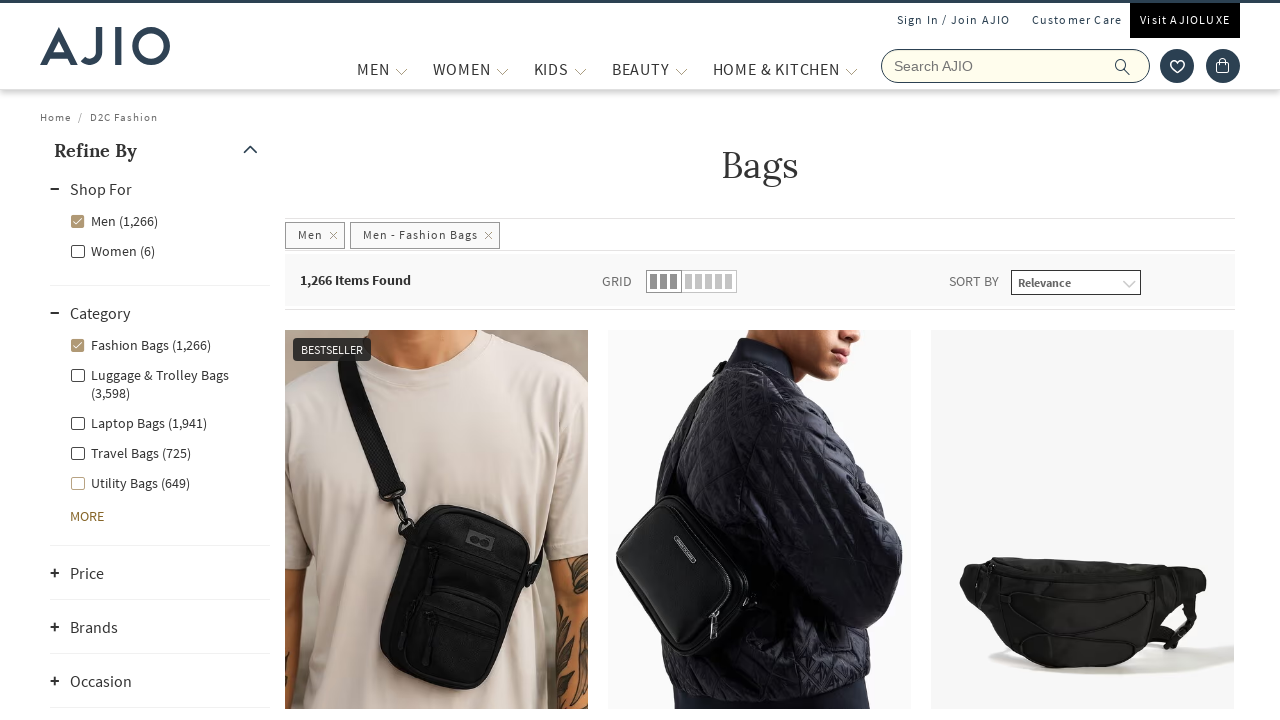

Verified brand selector is present in results
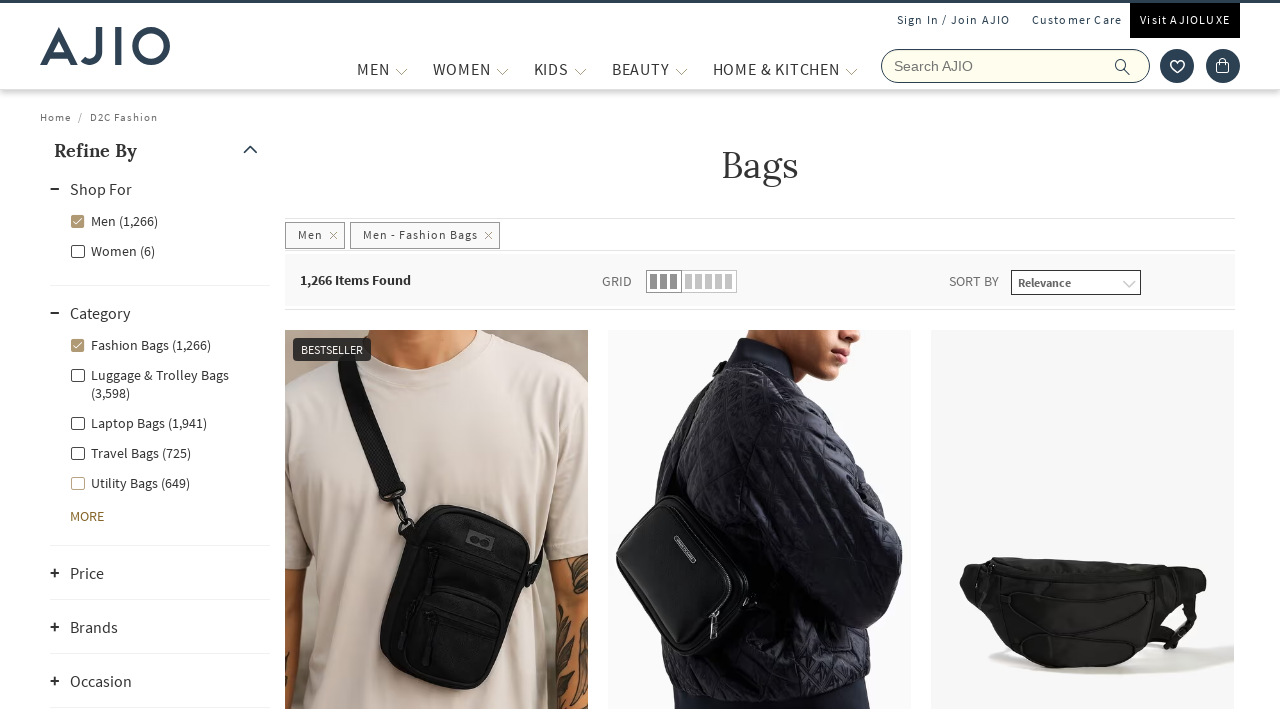

Verified product name selector is present in results
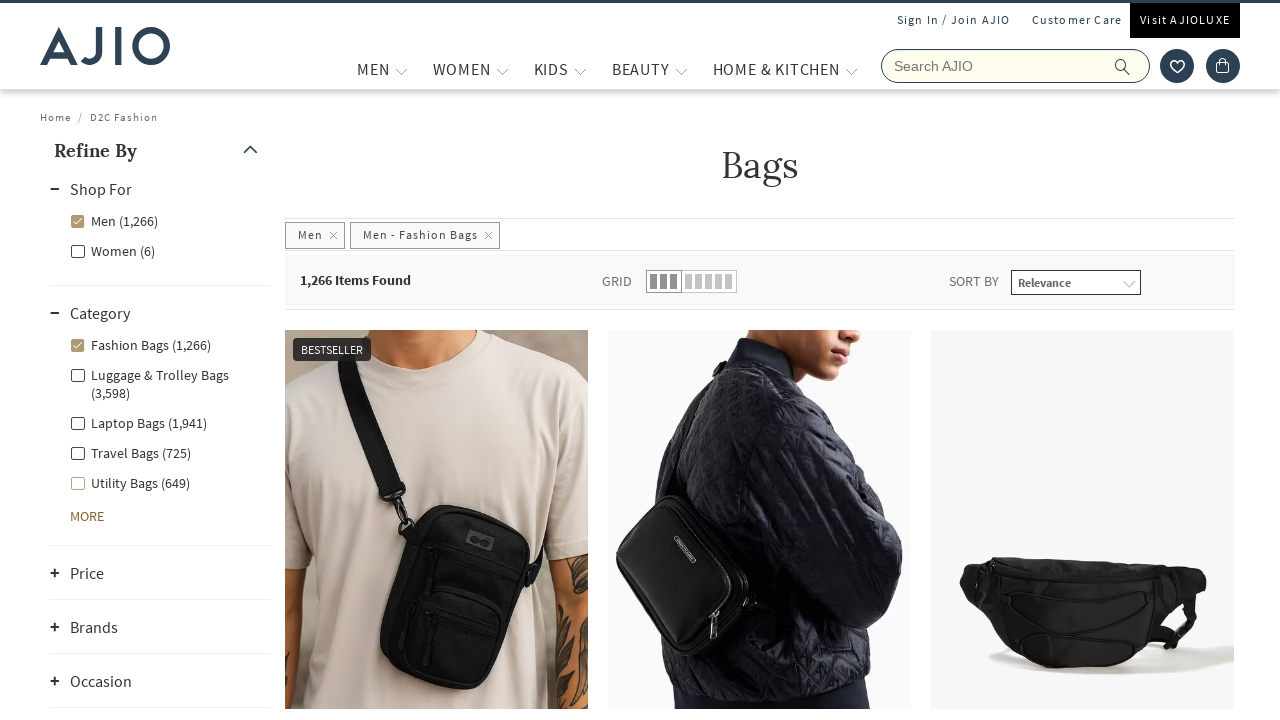

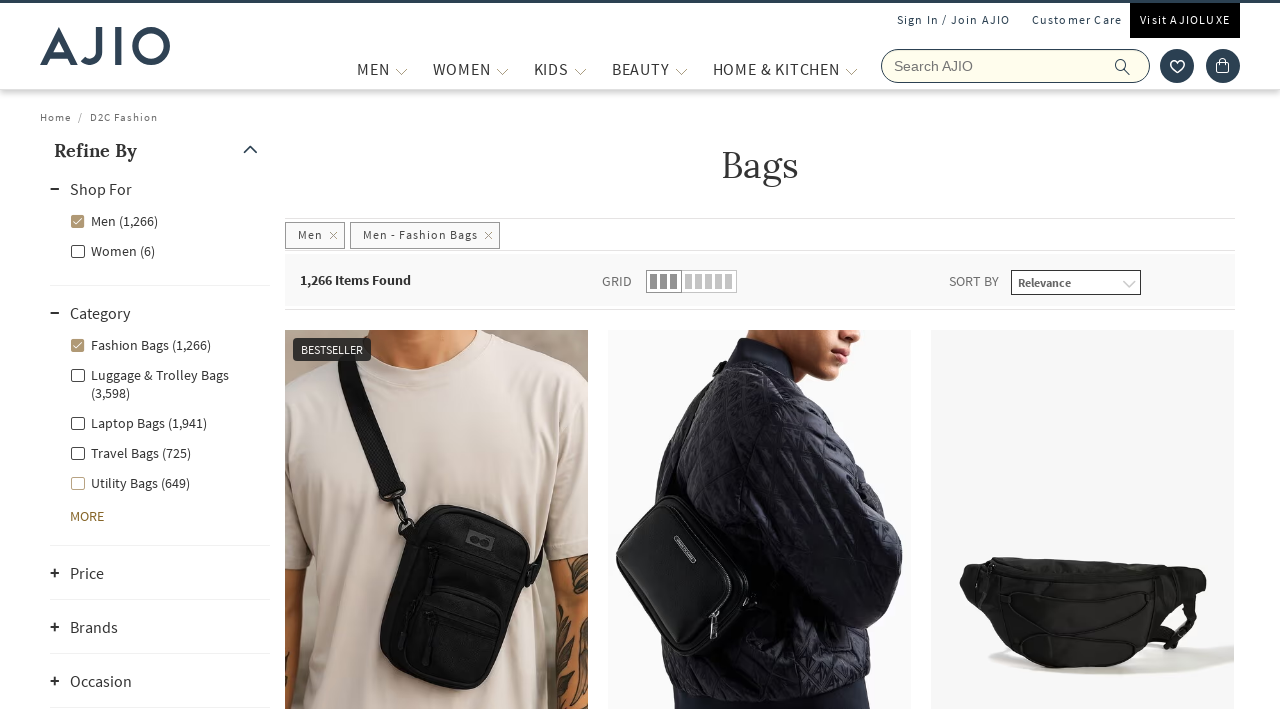